Tests that new todo items are appended to the bottom of the list

Starting URL: https://demo.playwright.dev/todomvc

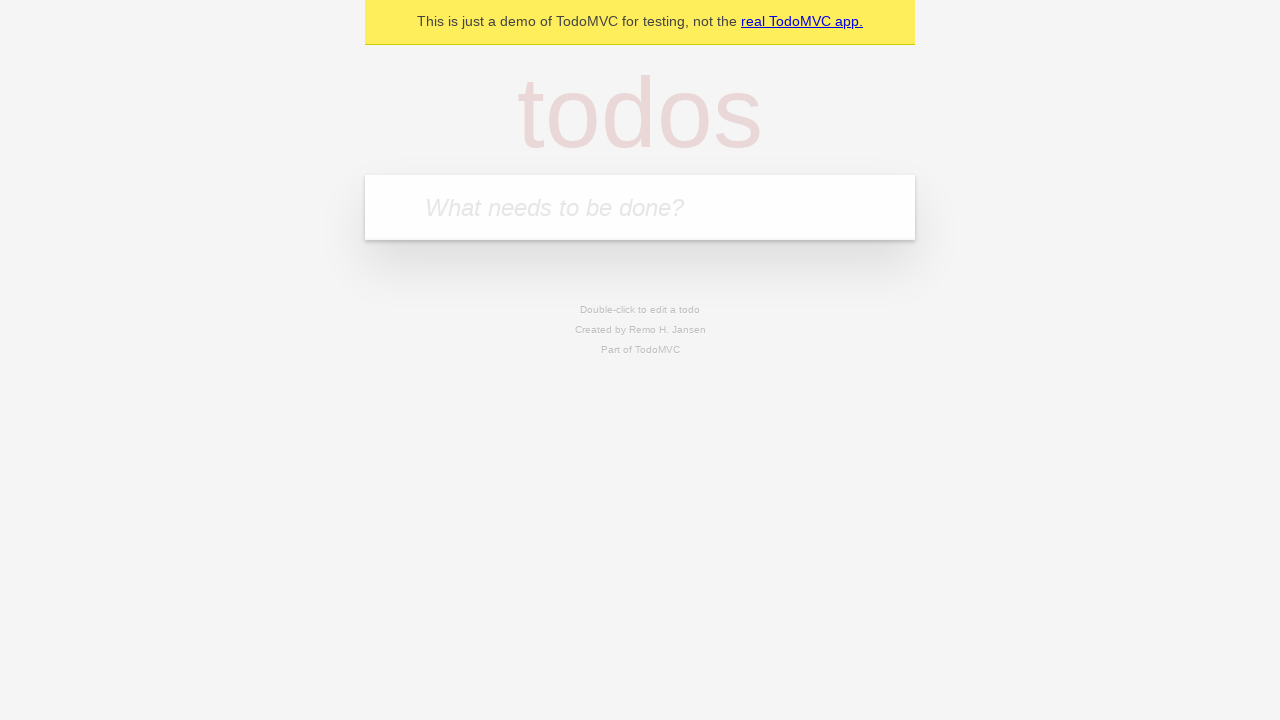

Filled todo input with 'buy some cheese' on internal:attr=[placeholder="What needs to be done?"i]
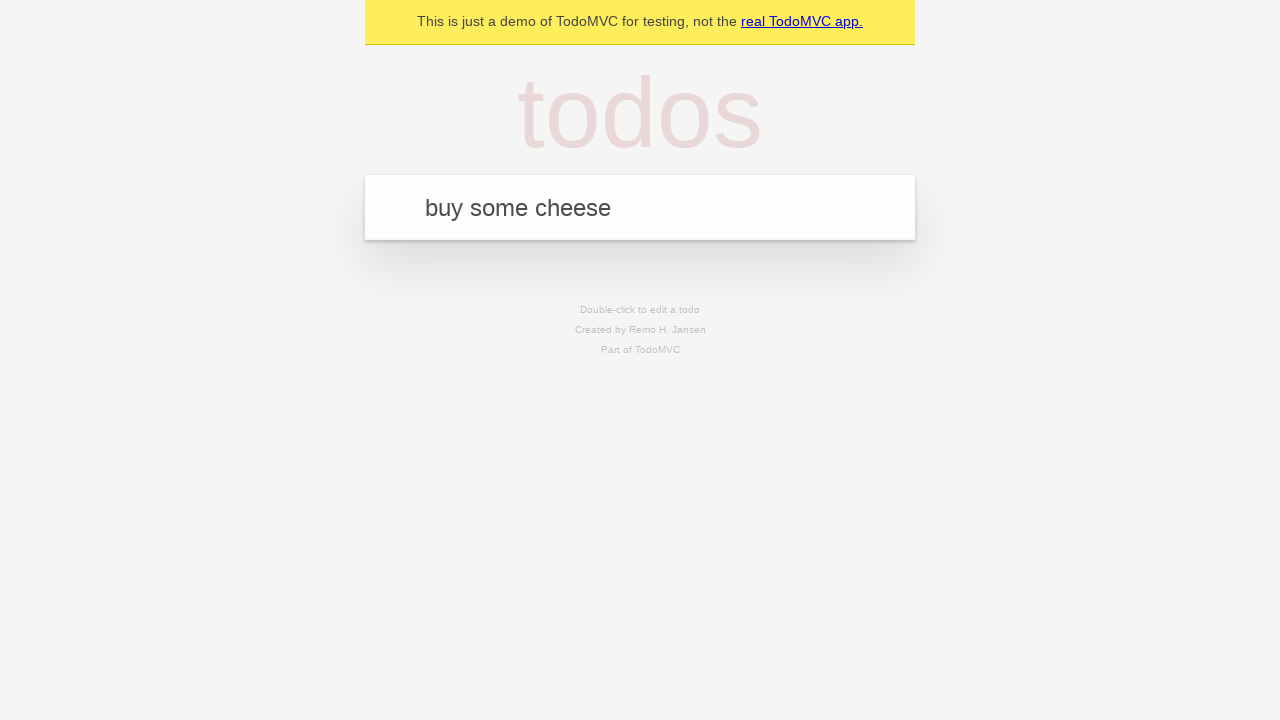

Pressed Enter to add first todo item on internal:attr=[placeholder="What needs to be done?"i]
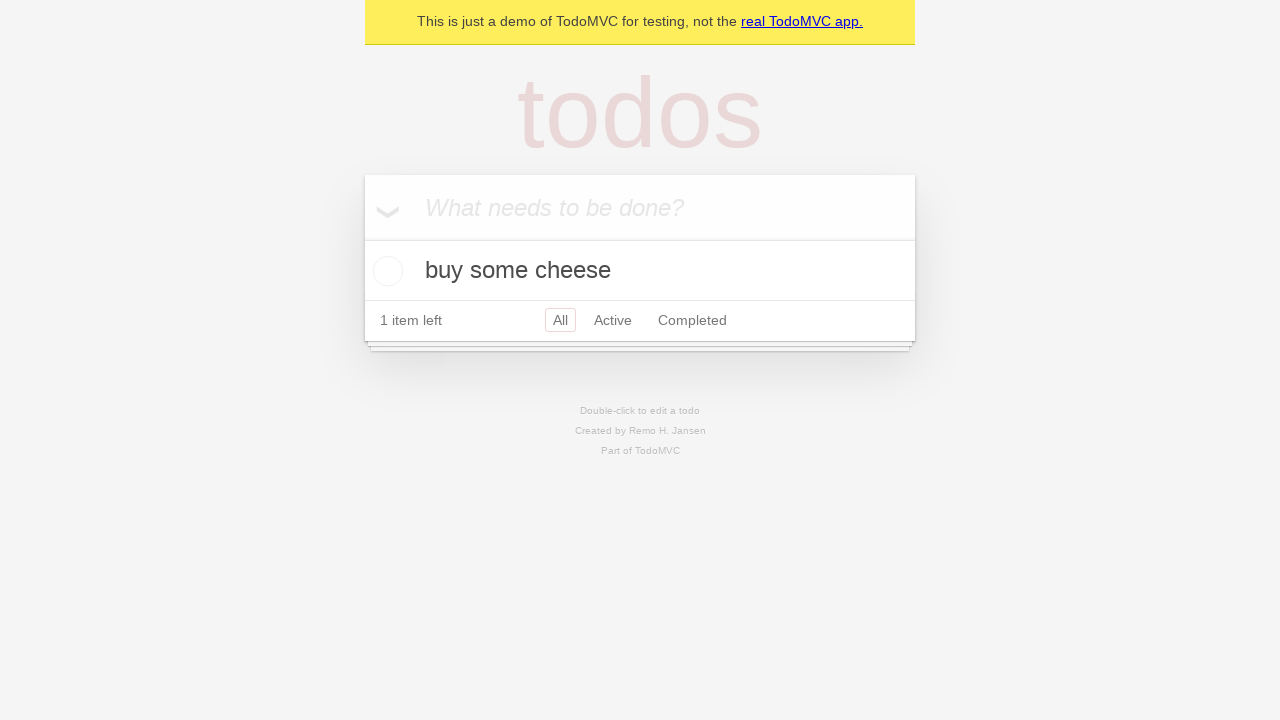

Filled todo input with 'feed the cat' on internal:attr=[placeholder="What needs to be done?"i]
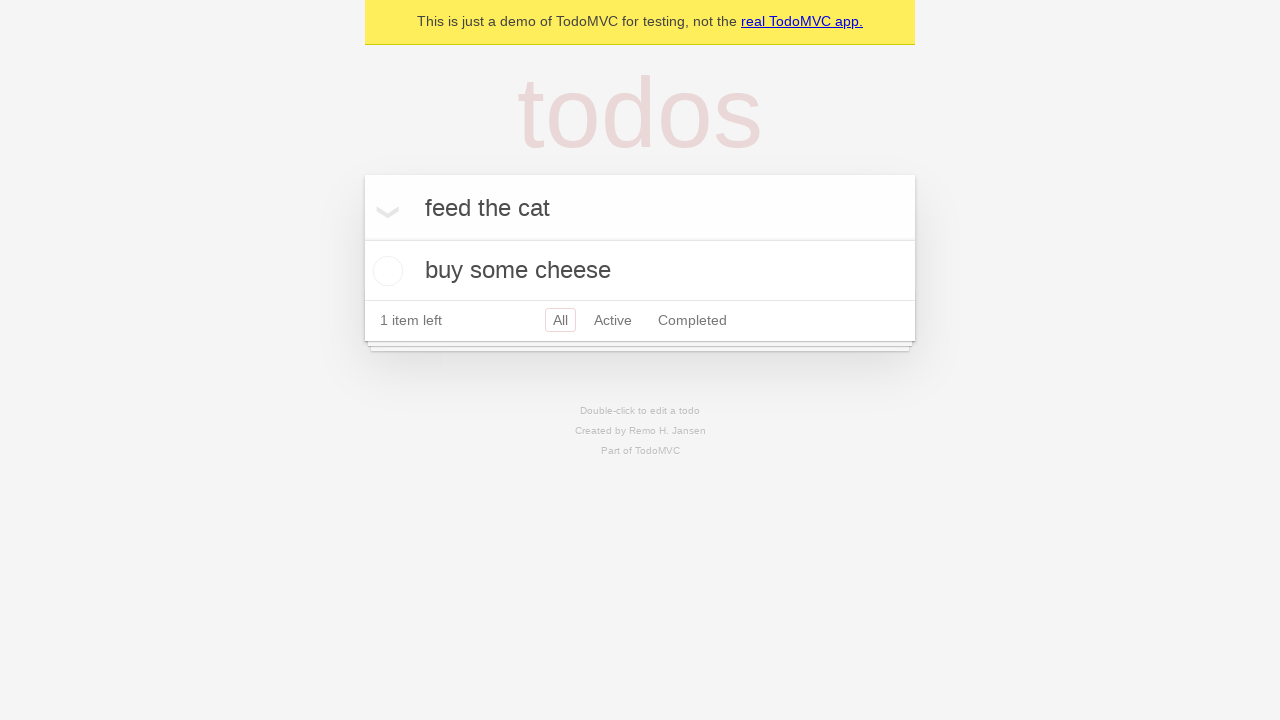

Pressed Enter to add second todo item on internal:attr=[placeholder="What needs to be done?"i]
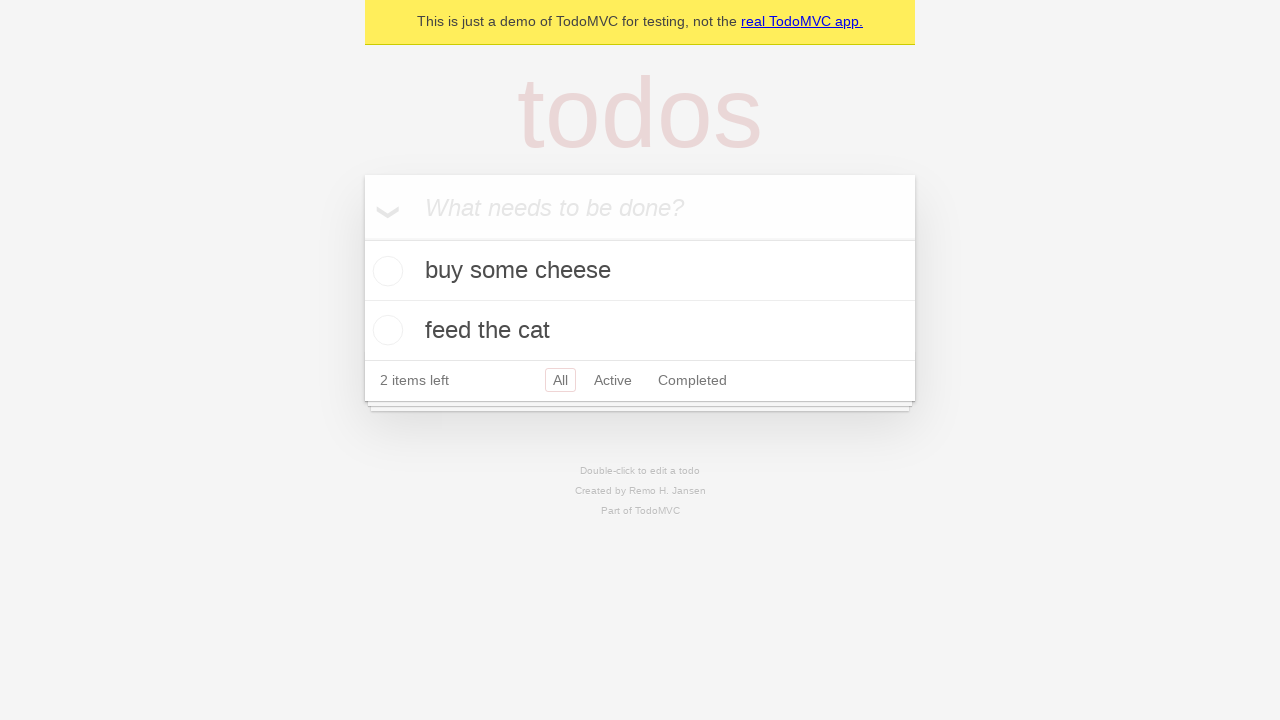

Filled todo input with 'book a doctors appointment' on internal:attr=[placeholder="What needs to be done?"i]
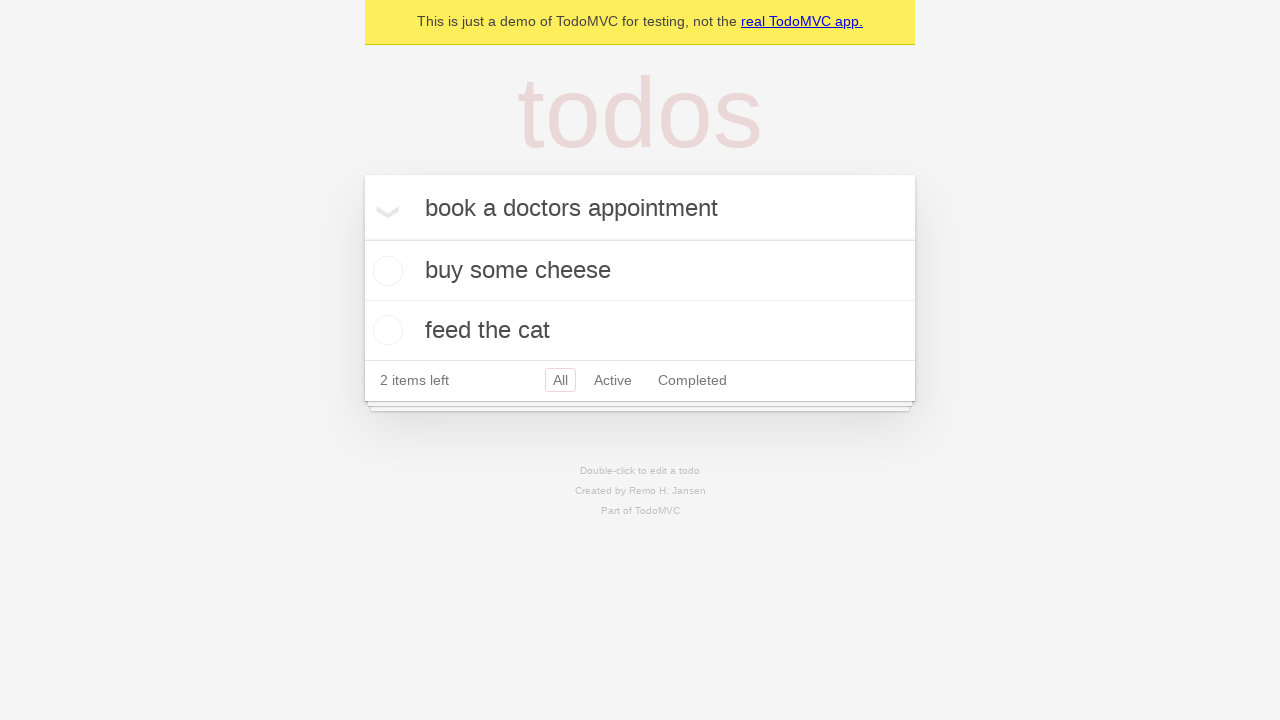

Pressed Enter to add third todo item on internal:attr=[placeholder="What needs to be done?"i]
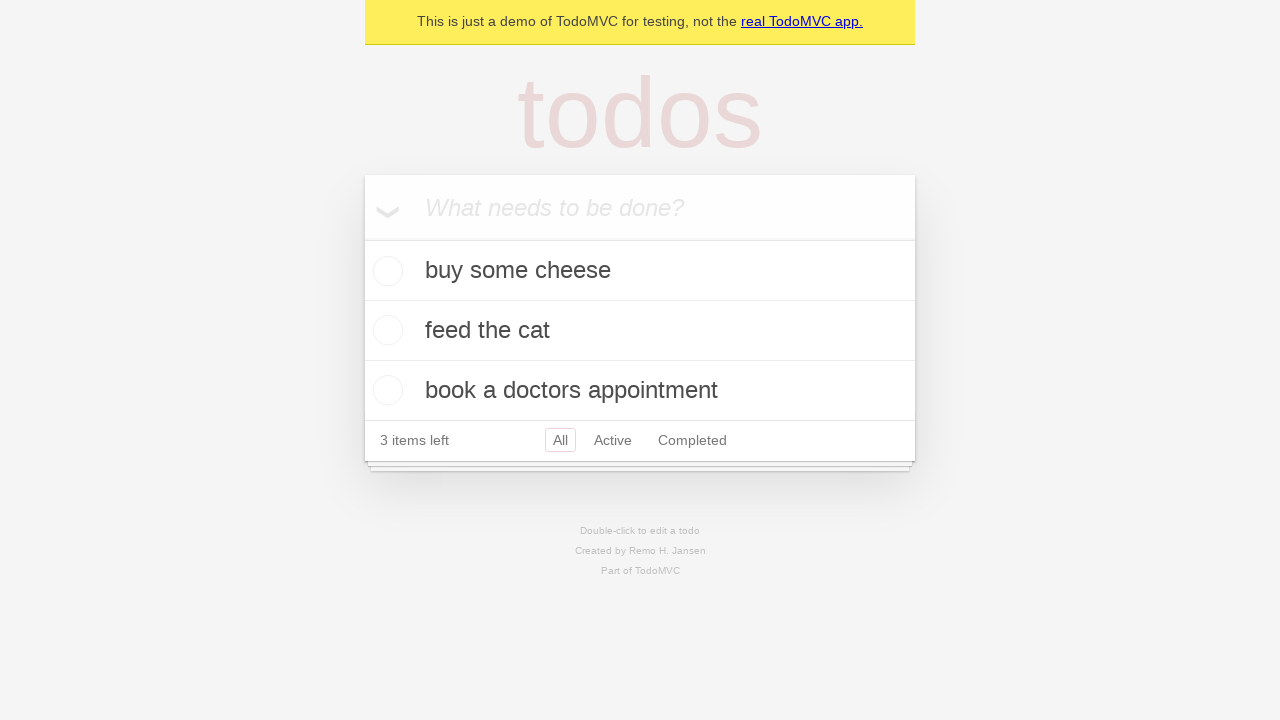

Todo count element loaded, all items added
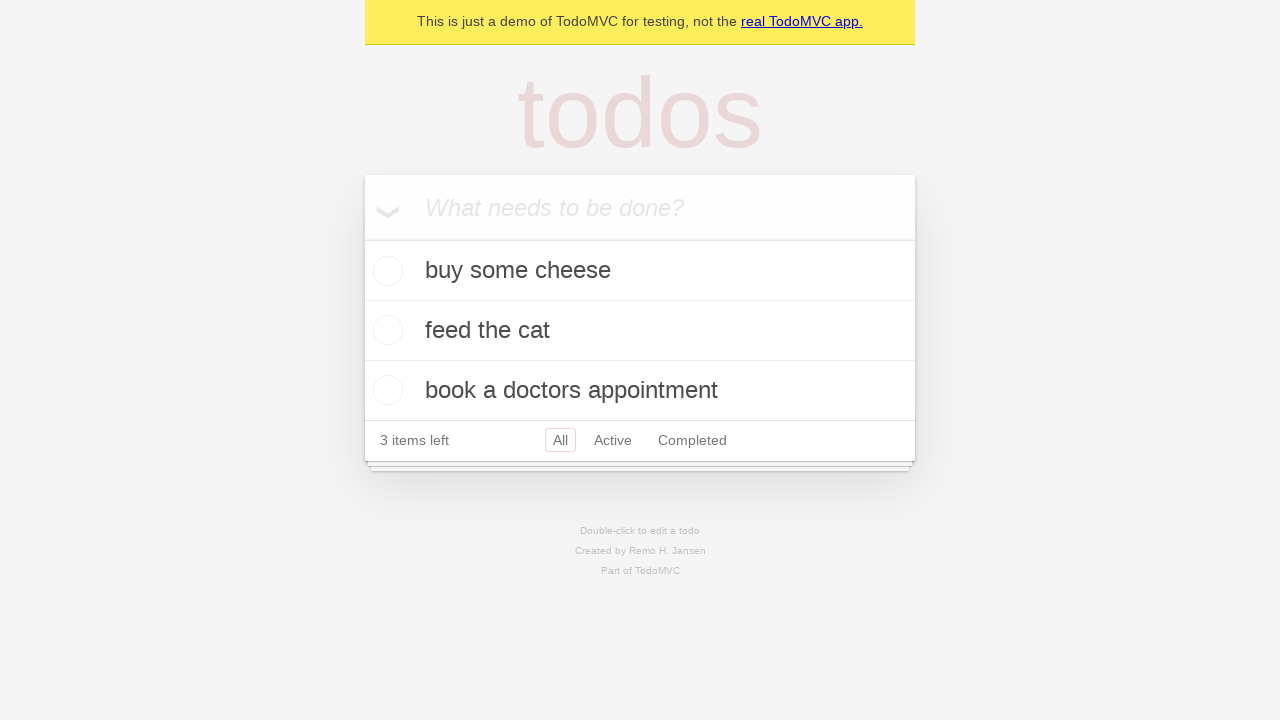

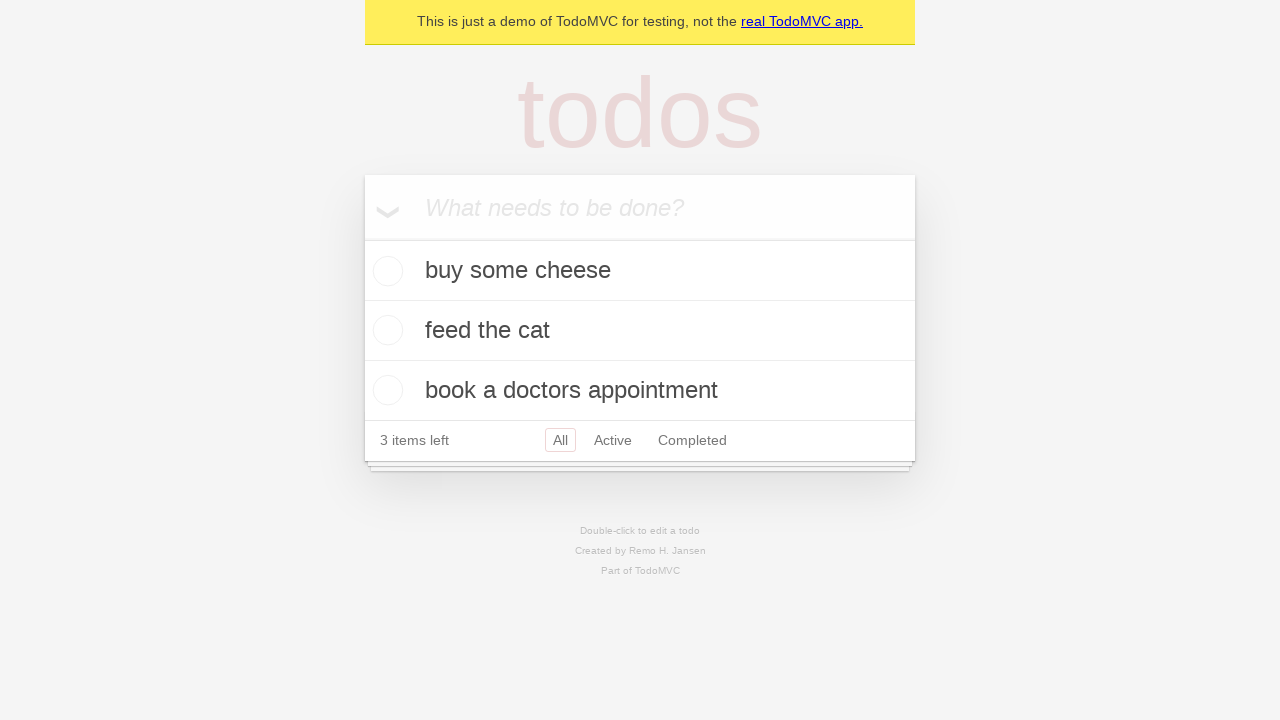